Tests checkbox functionality by finding all checkboxes on the page and clicking each one to select them

Starting URL: https://rahulshettyacademy.com/AutomationPractice/

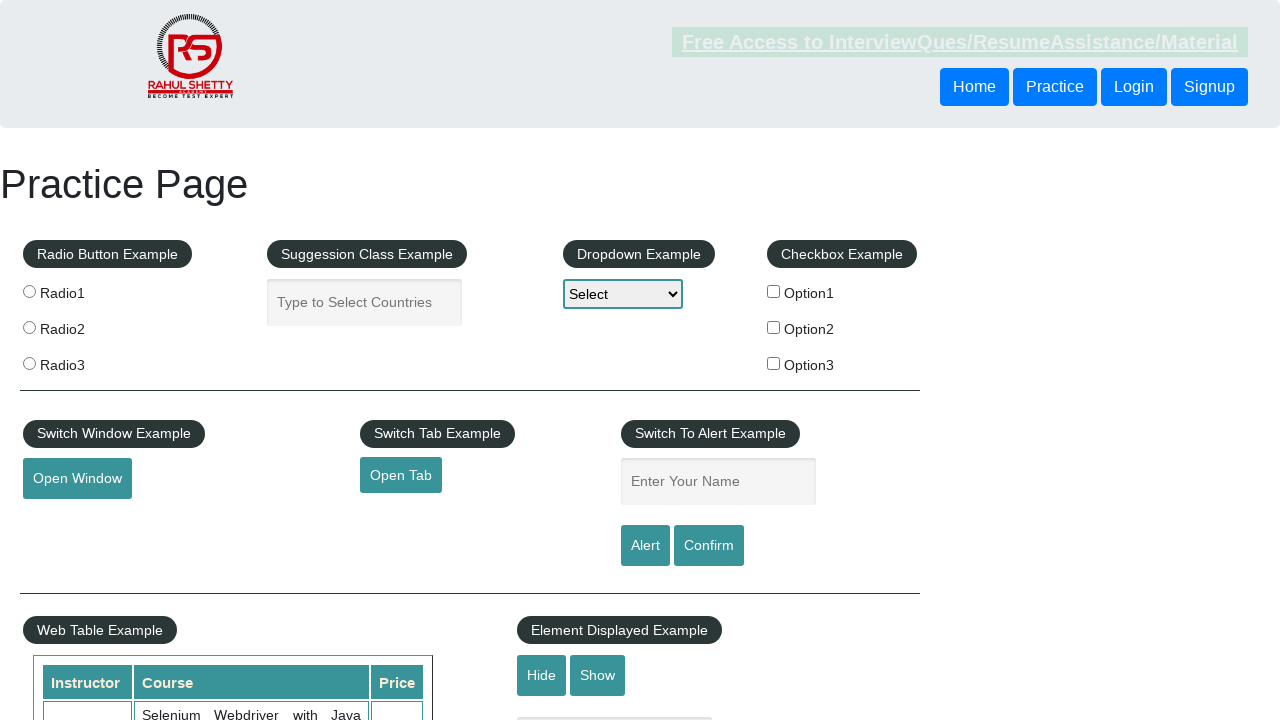

Waited for checkboxes to be available on the page
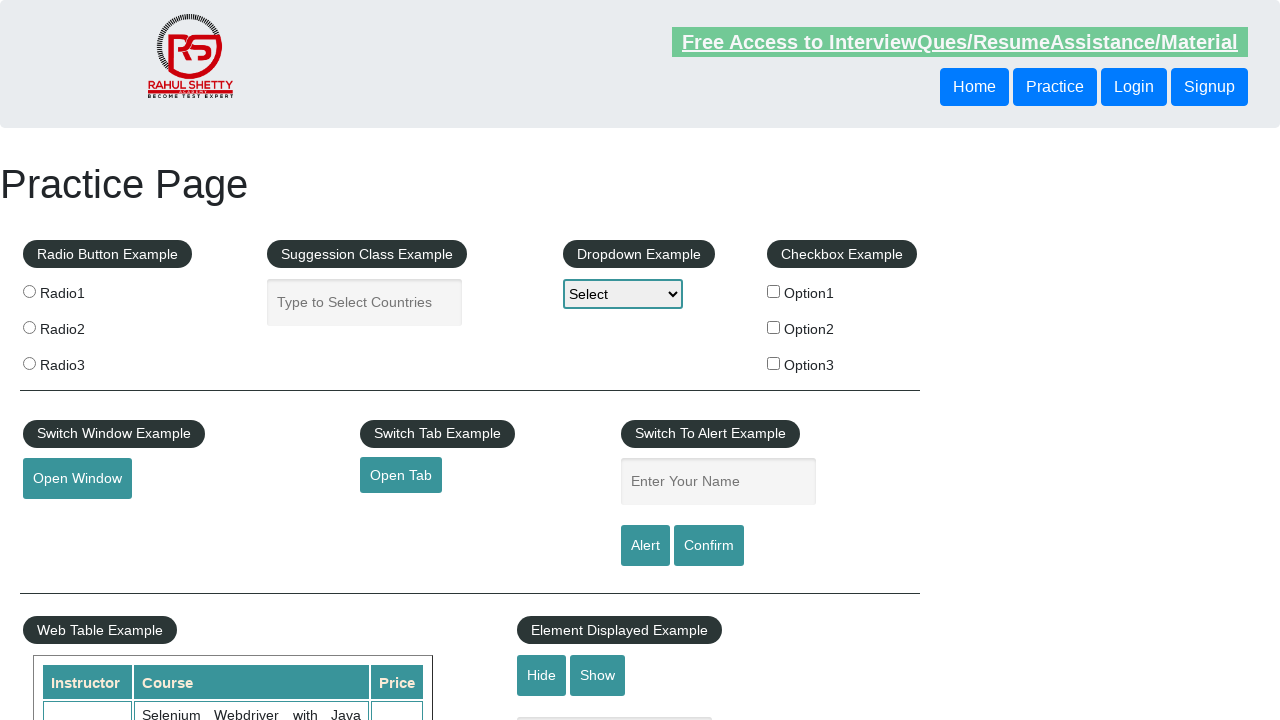

Located all checkboxes on the page
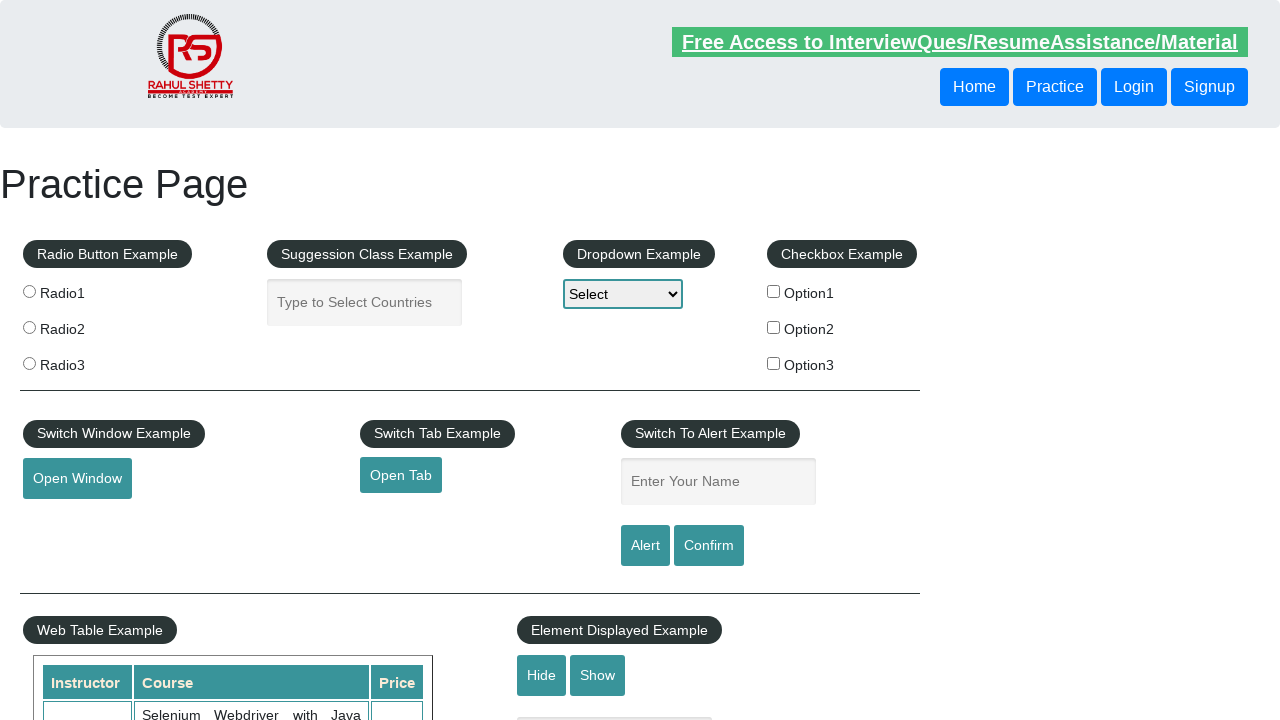

Found 3 checkboxes on the page
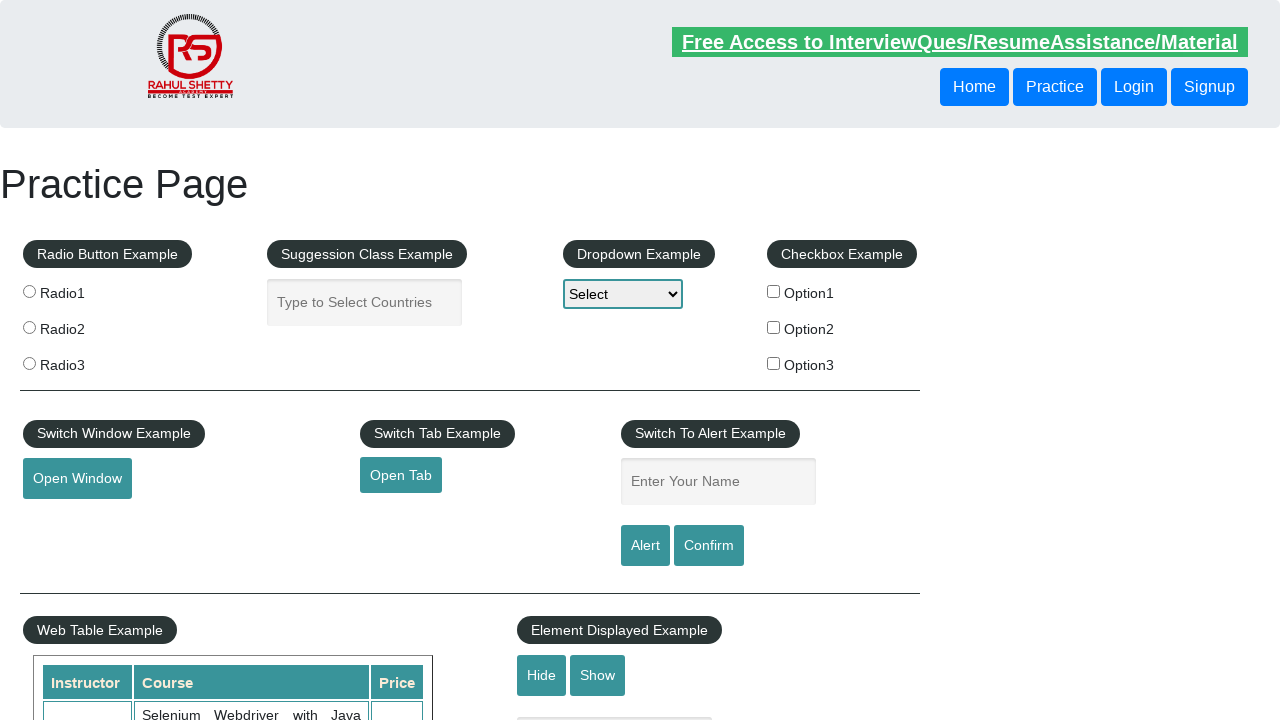

Clicked checkbox 1 of 3 to select it at (774, 291) on input[type='checkbox'] >> nth=0
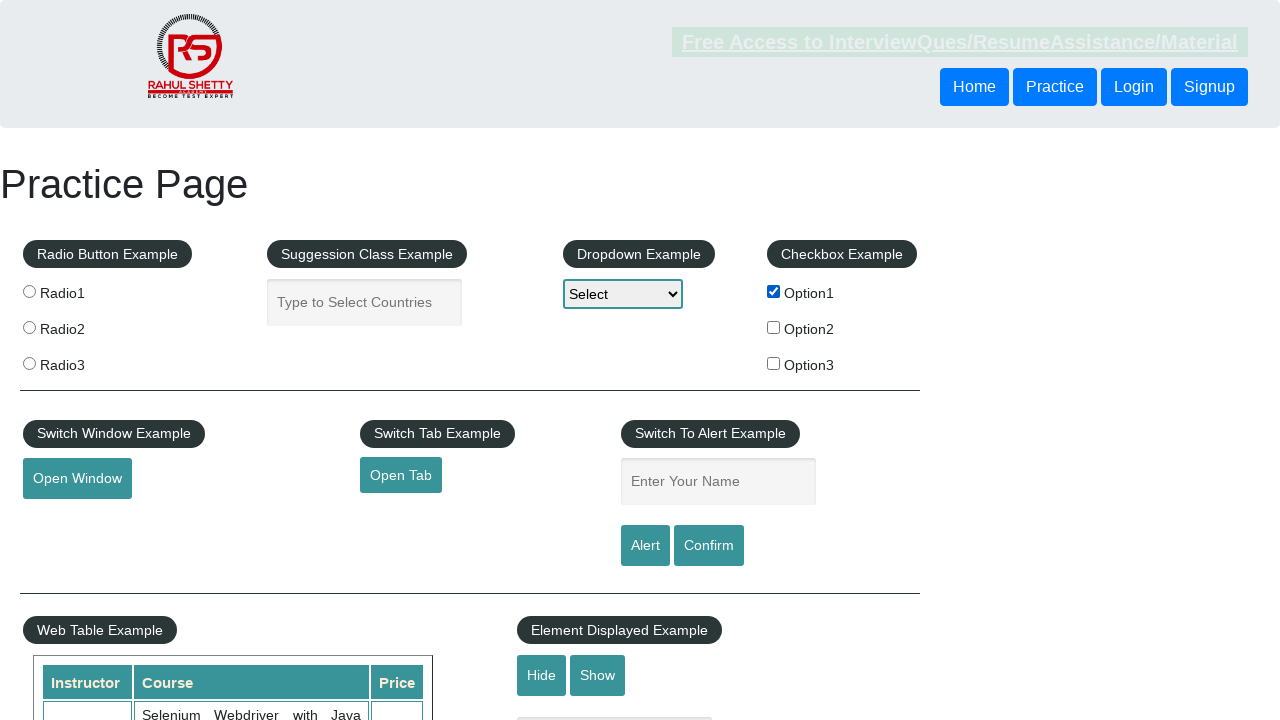

Clicked checkbox 2 of 3 to select it at (774, 327) on input[type='checkbox'] >> nth=1
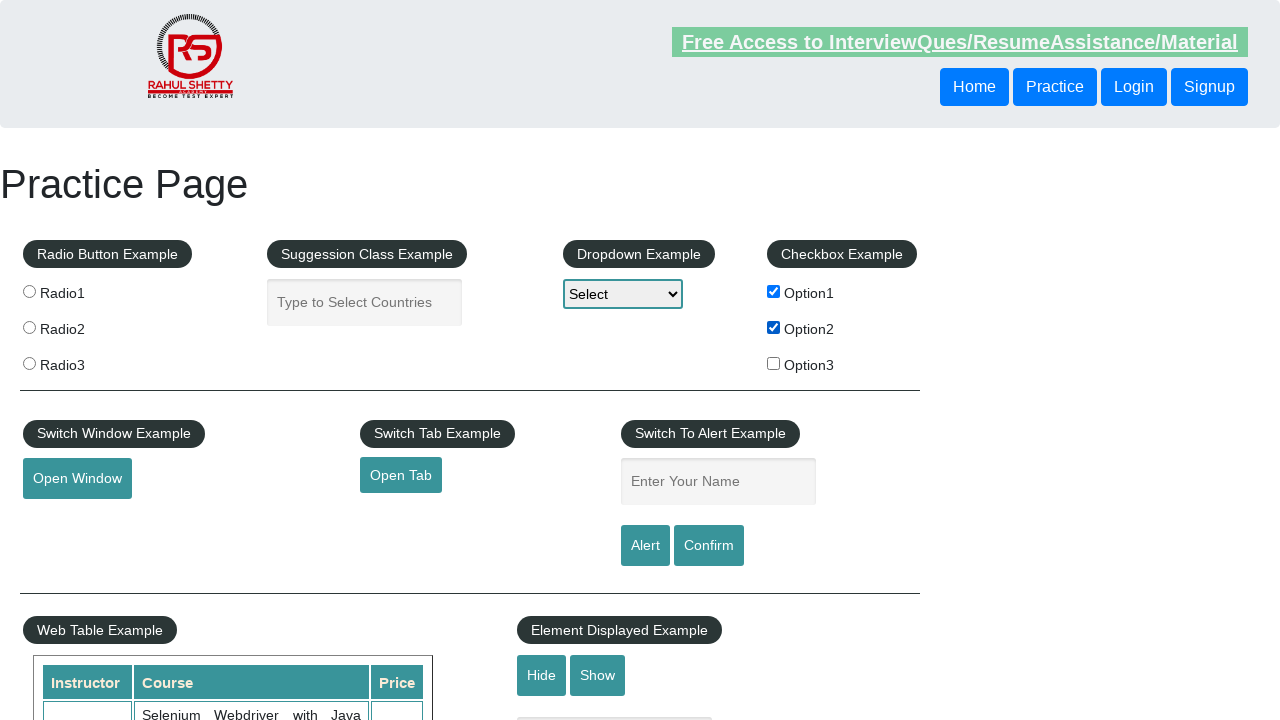

Clicked checkbox 3 of 3 to select it at (774, 363) on input[type='checkbox'] >> nth=2
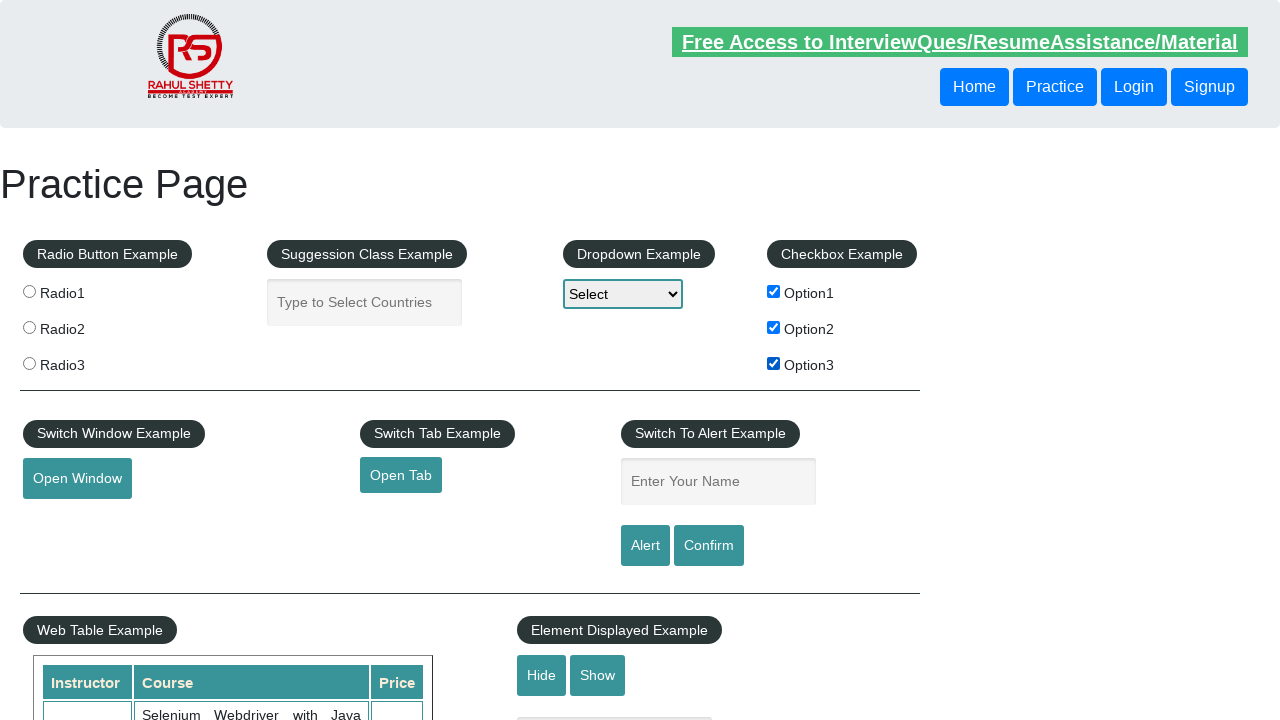

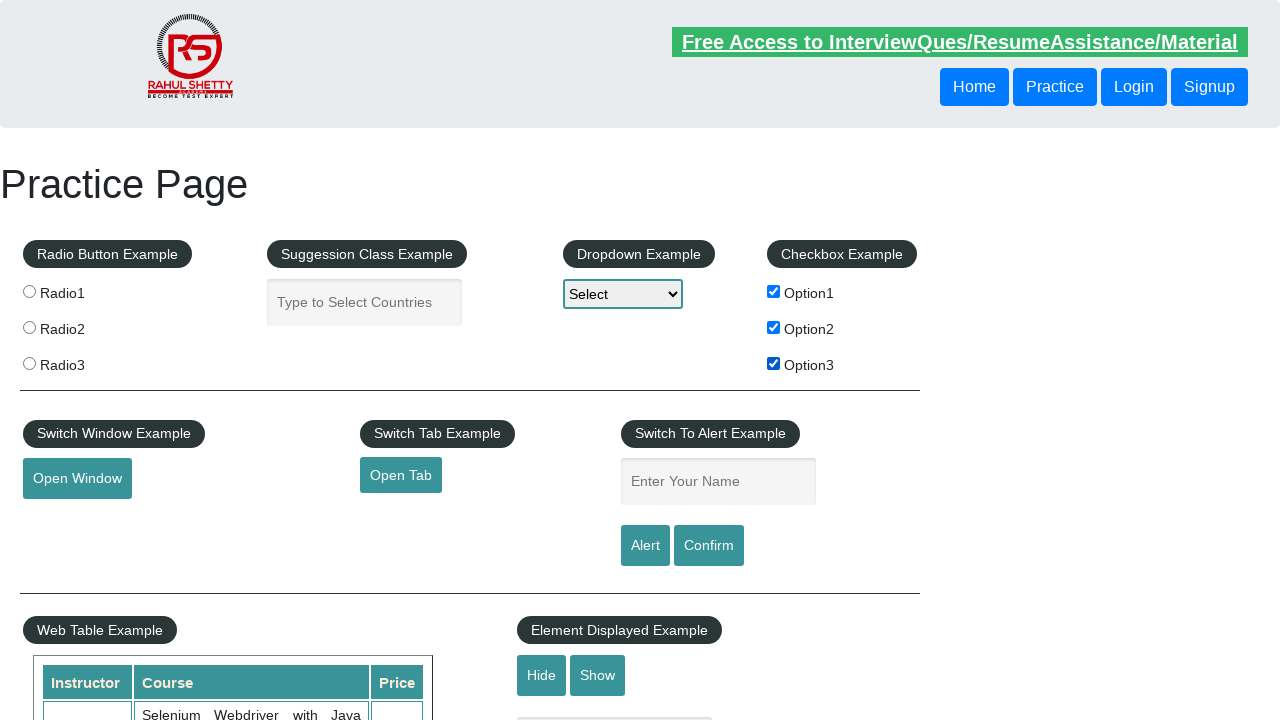